Navigates to an e-commerce demo page and verifies that product items are displayed on the page

Starting URL: https://fchart.github.io/Ashion/

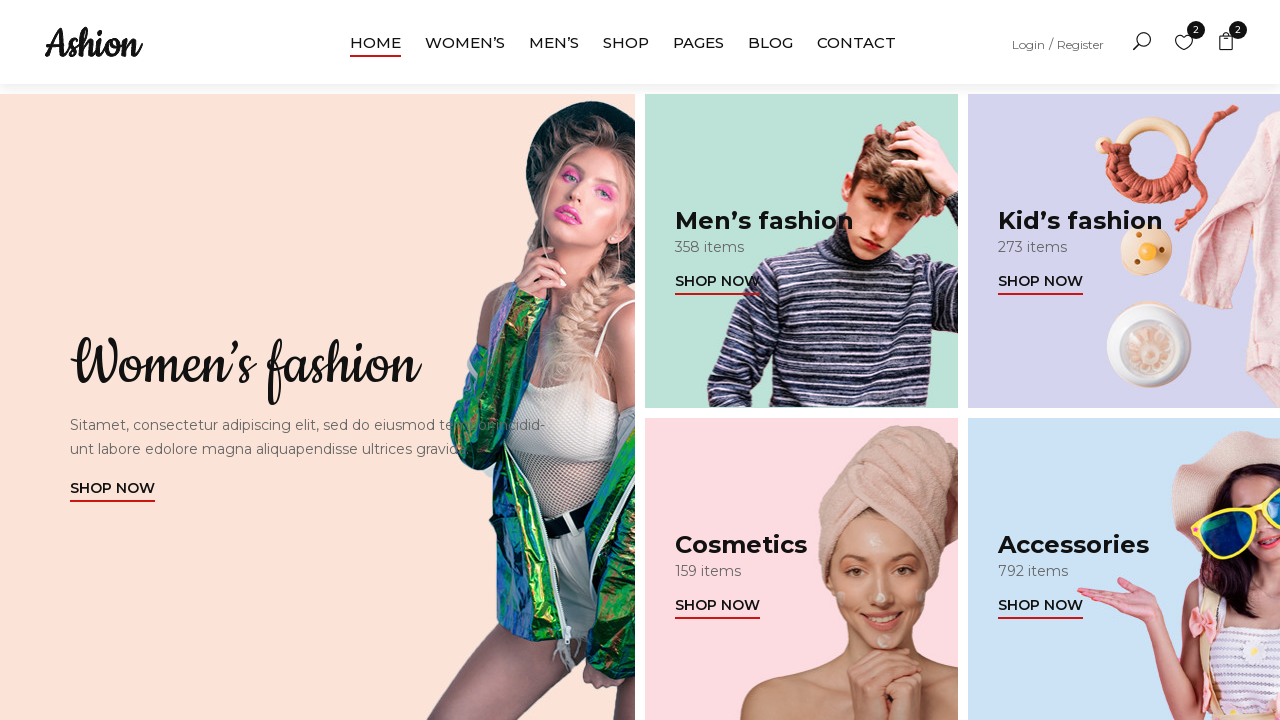

Navigated to e-commerce demo page at https://fchart.github.io/Ashion/
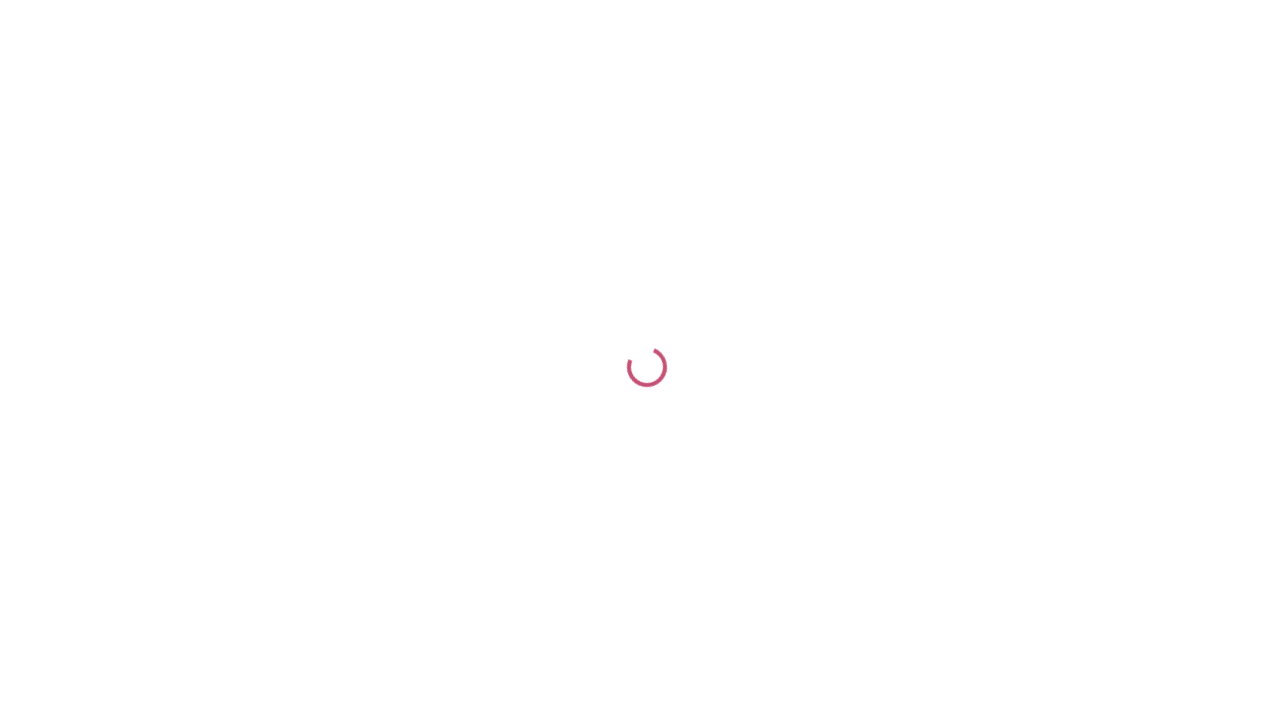

Product section loaded
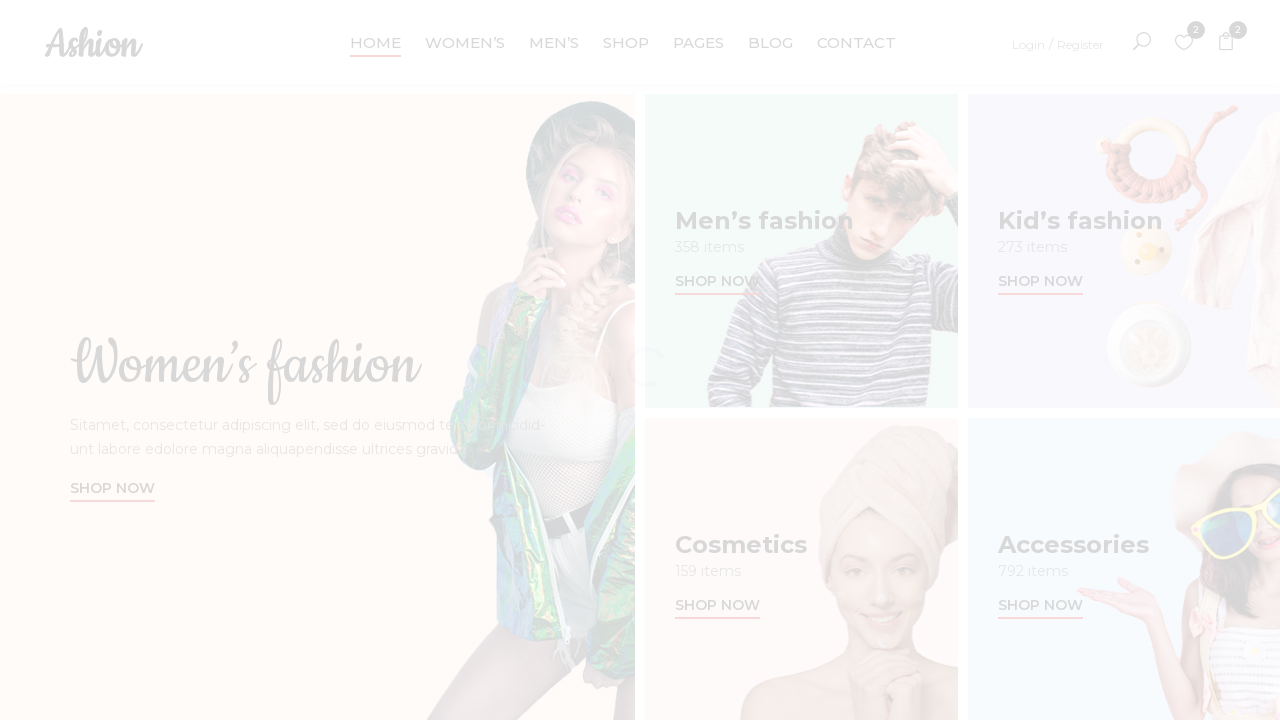

Product items selector became visible
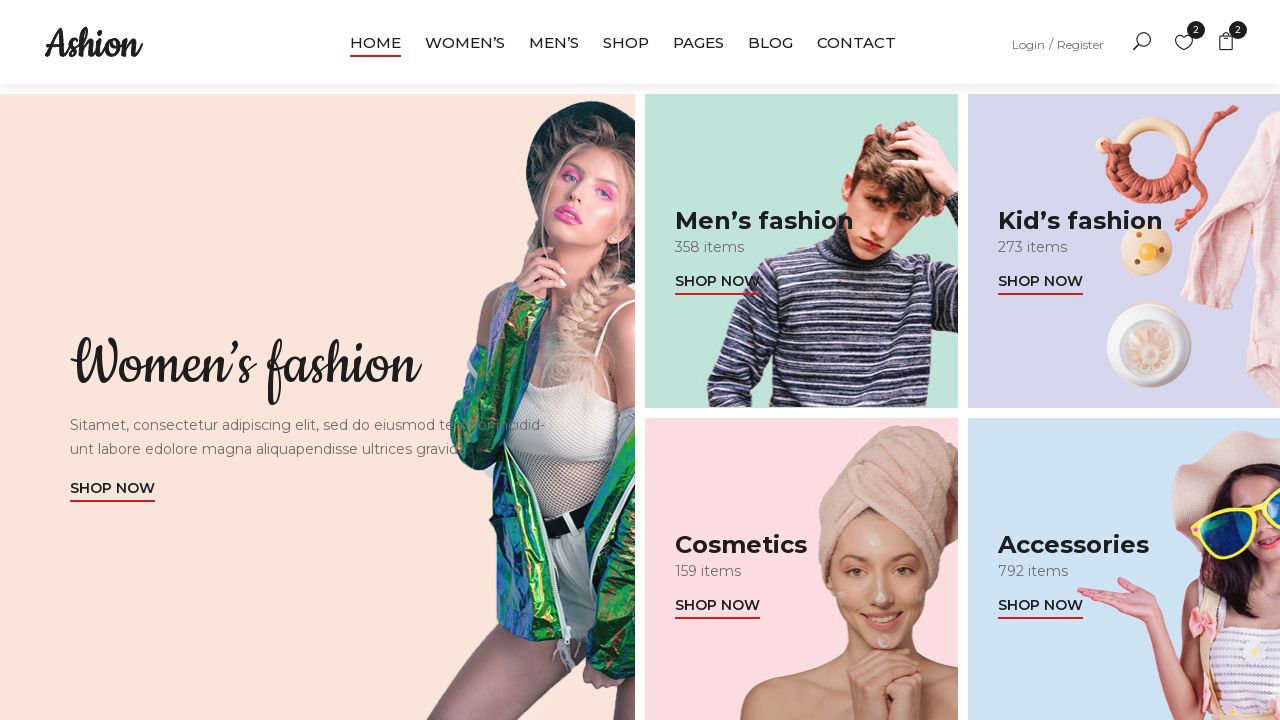

Retrieved 8 product items from page
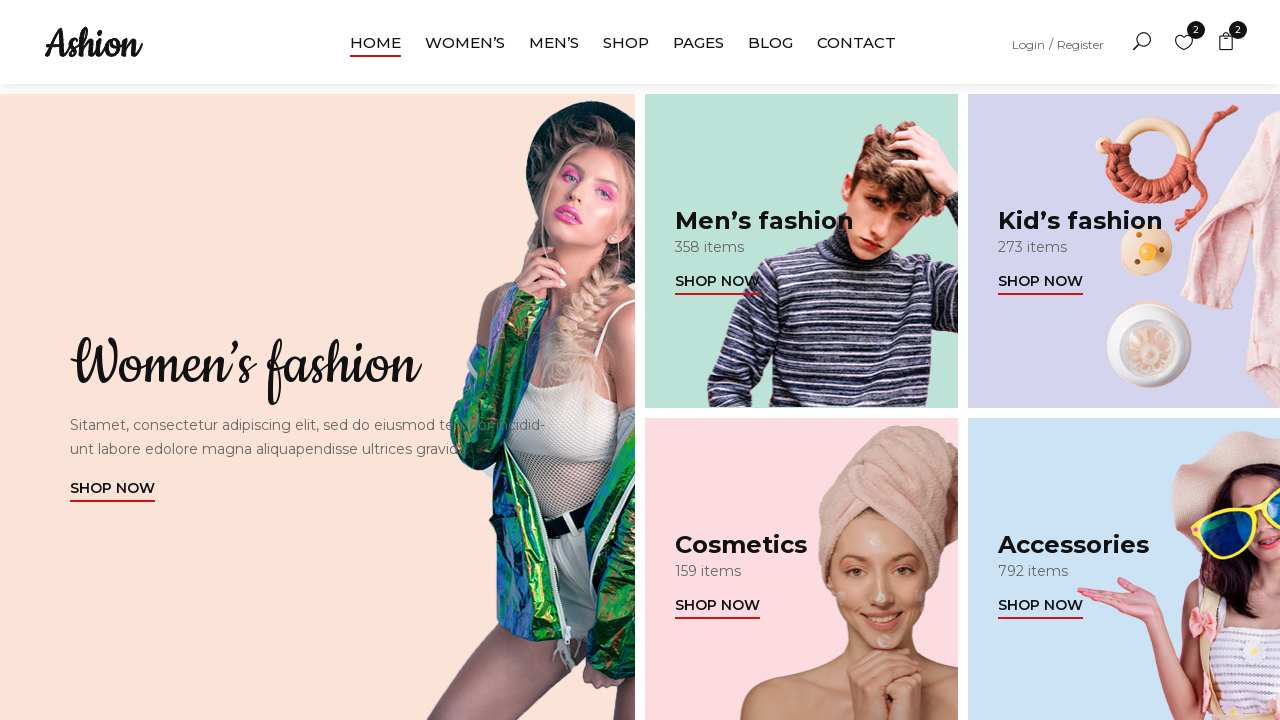

Verified that product items are displayed on the page
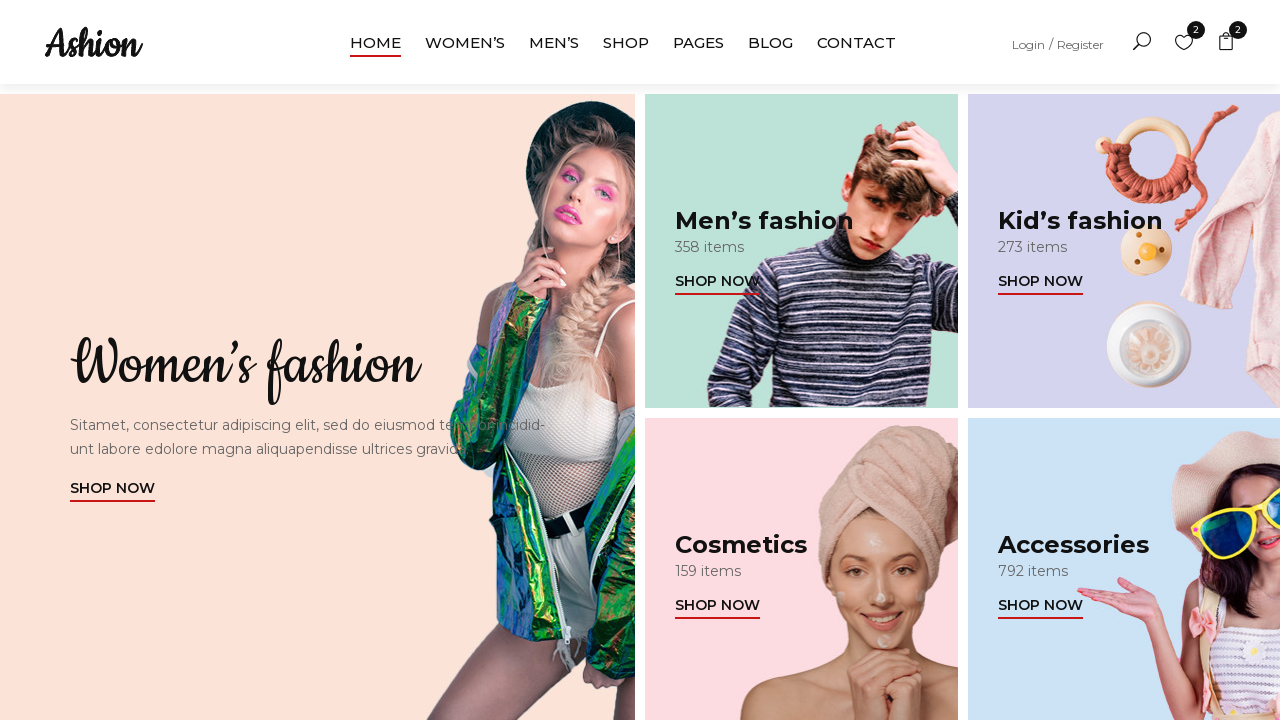

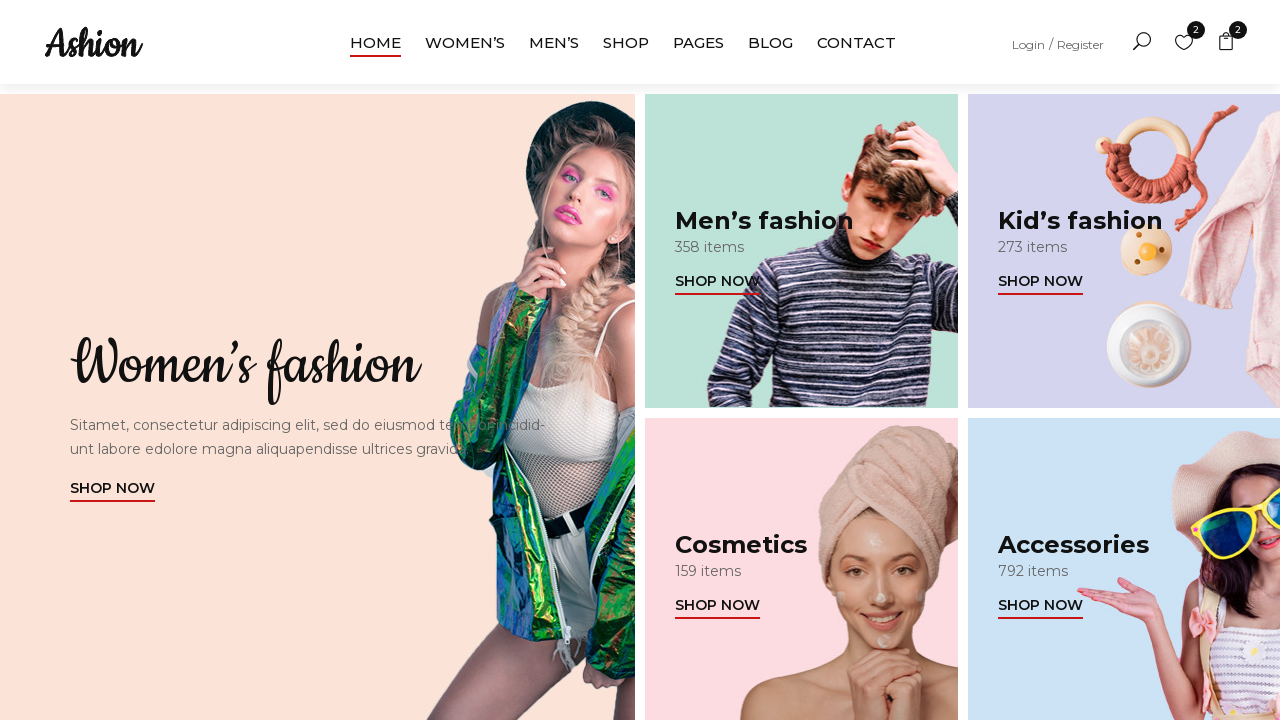